Tests the sorting functionality on a products table by navigating to the Top Deals page, selecting page size, clicking on the column header to sort, and verifying the sort order

Starting URL: https://rahulshettyacademy.com/seleniumPractise/#/

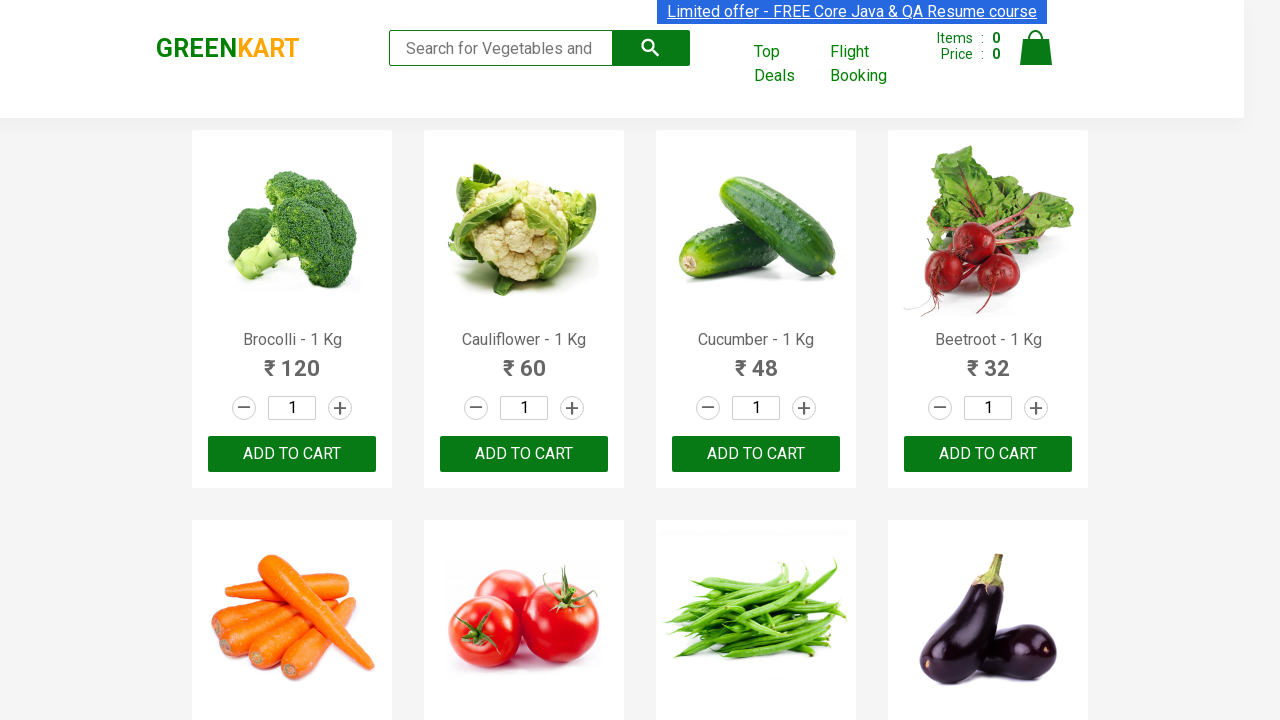

Clicked on Top Deals link to open new window at (787, 64) on text=Top Deals
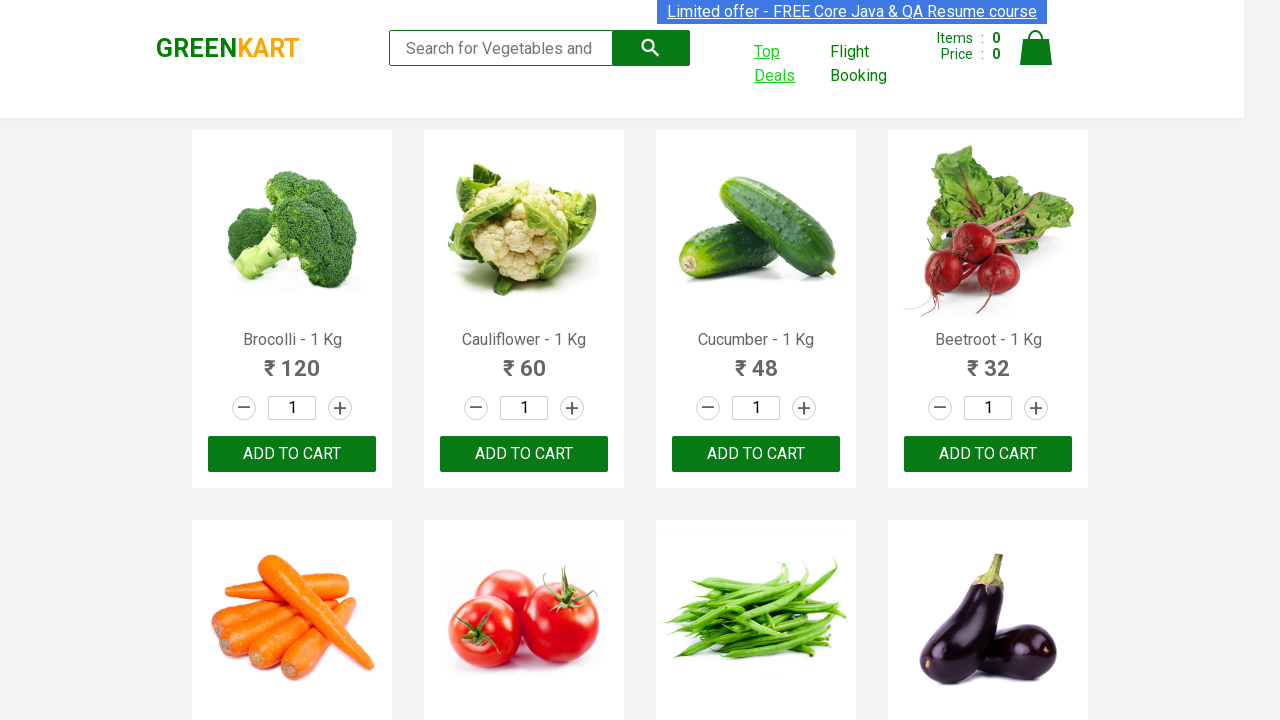

Switched to newly opened Top Deals page
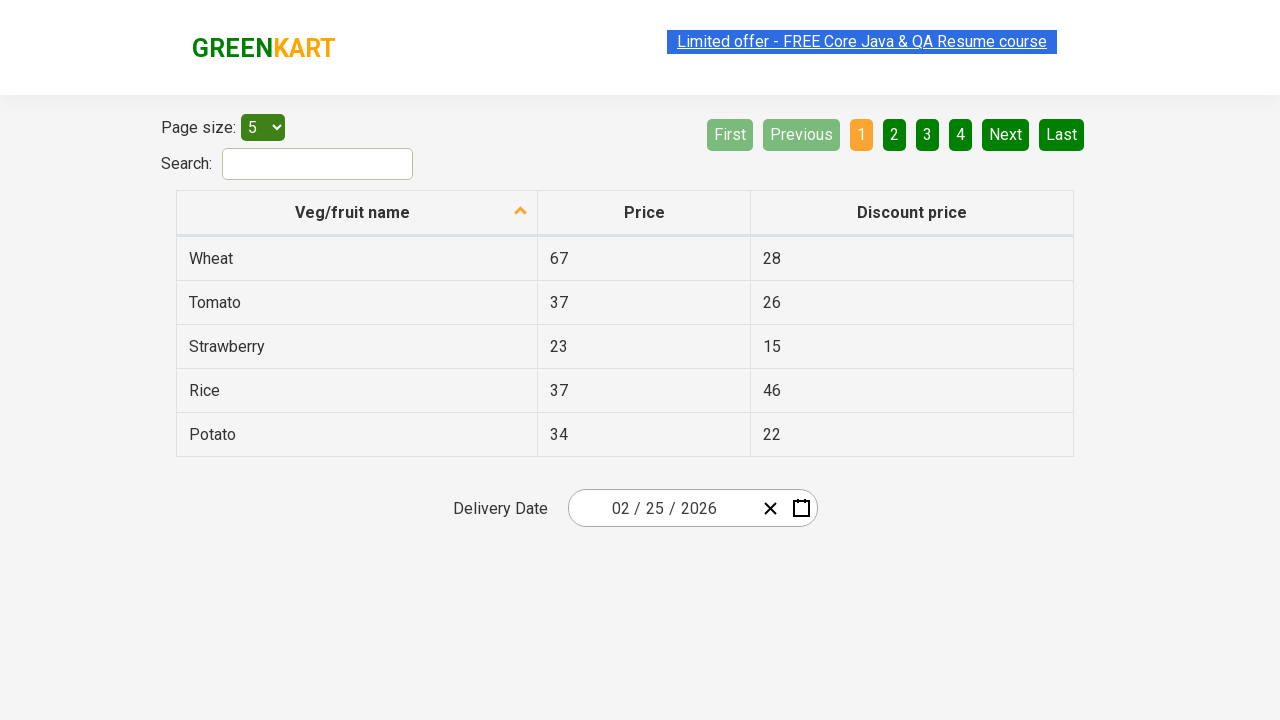

Selected page size of 10 items from page menu on #page-menu
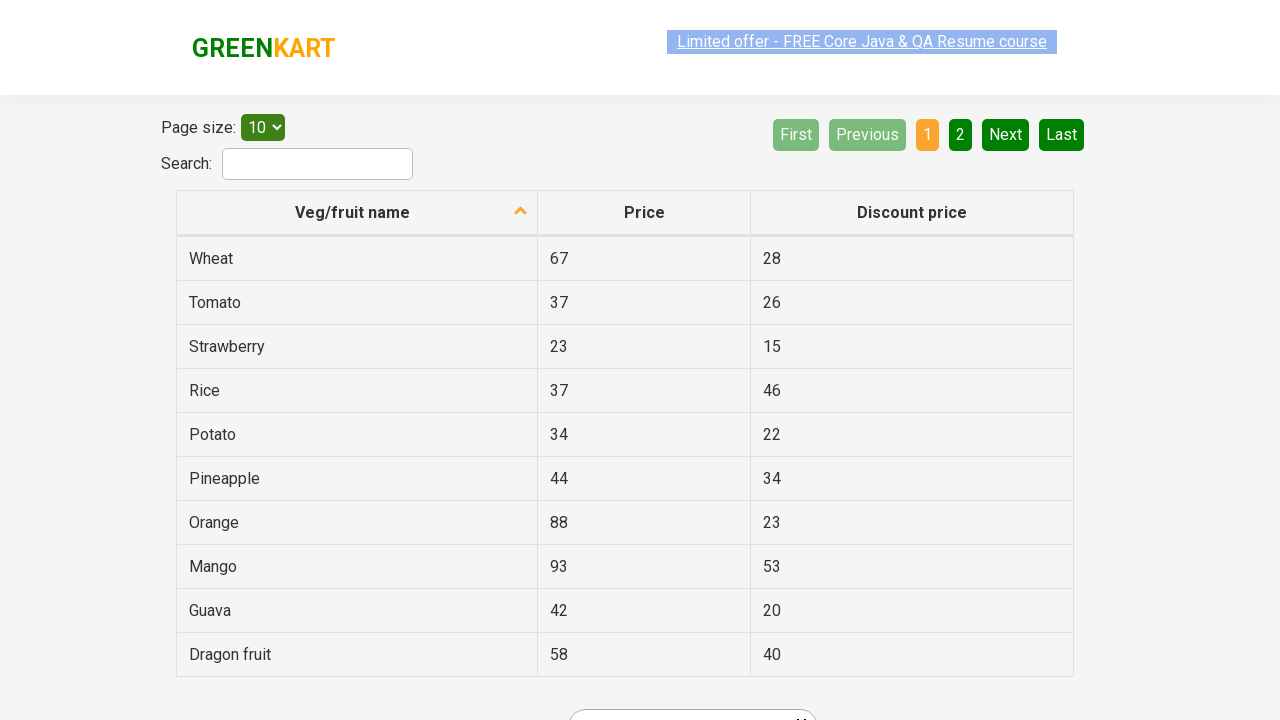

Clicked on Veg/fruit name column header to sort at (353, 212) on xpath=//span[text()='Veg/fruit name']
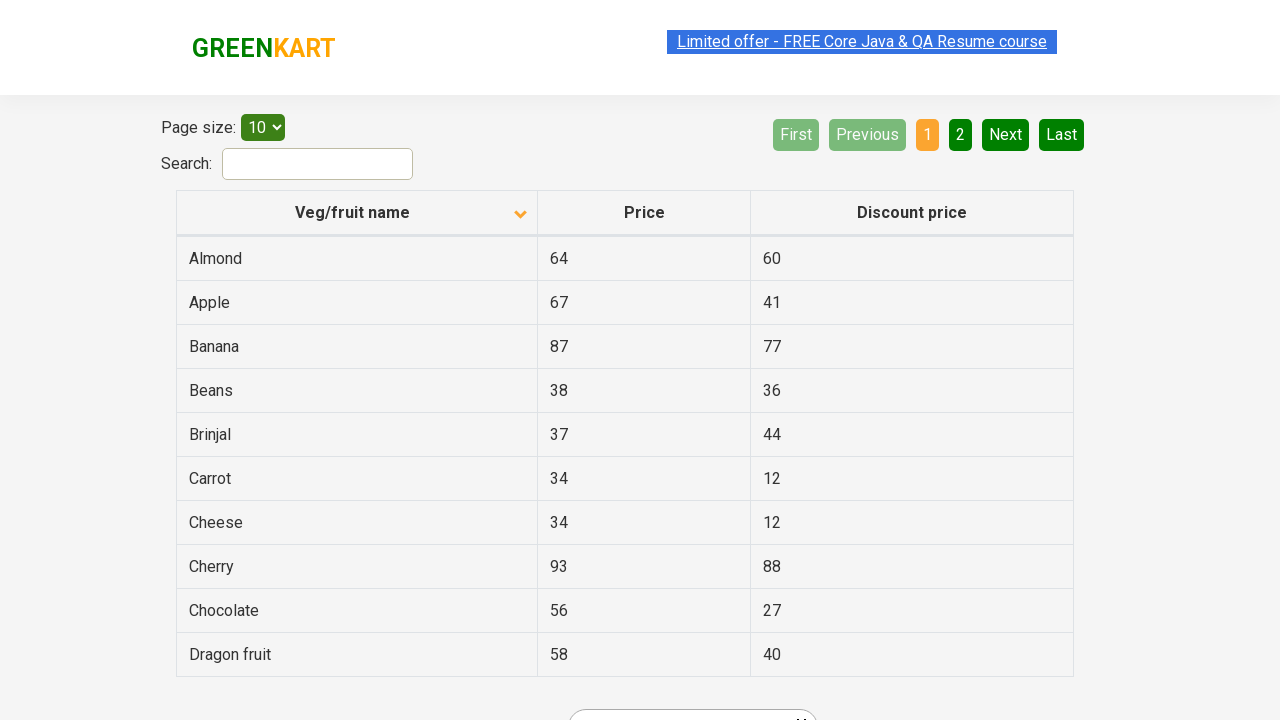

Waited for table rows to load after sorting
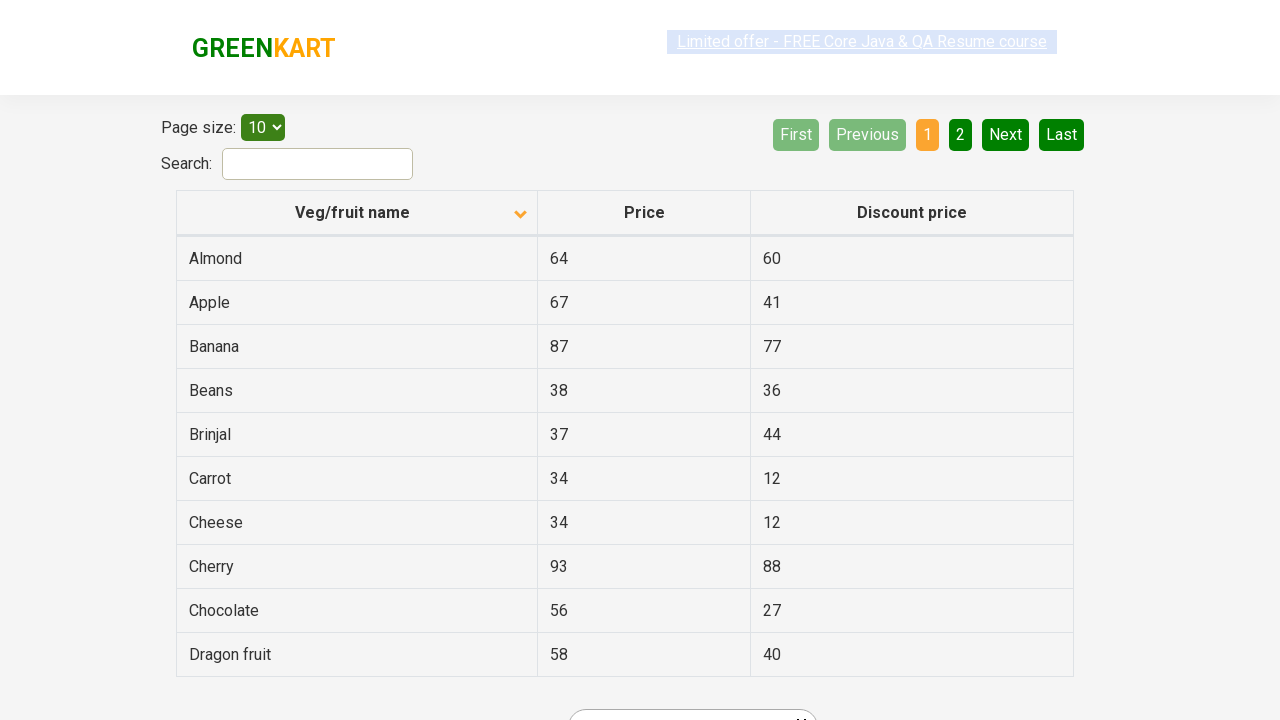

Retrieved all table rows for sort order verification
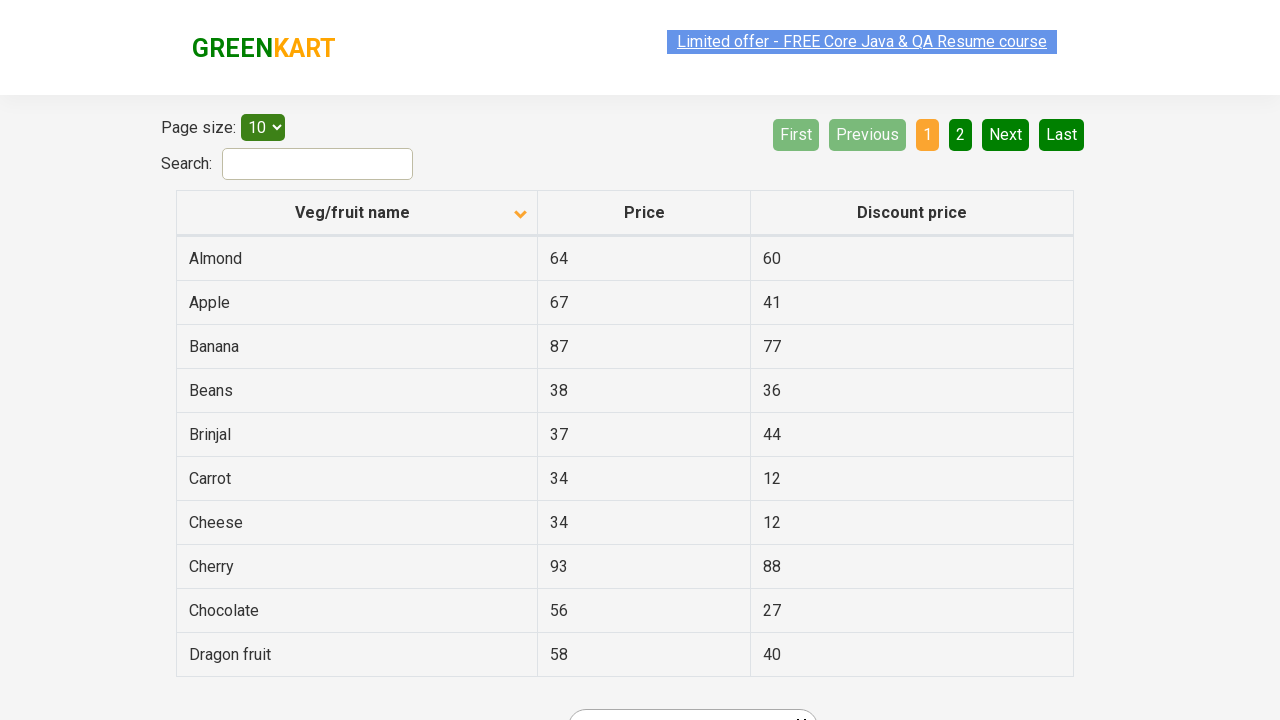

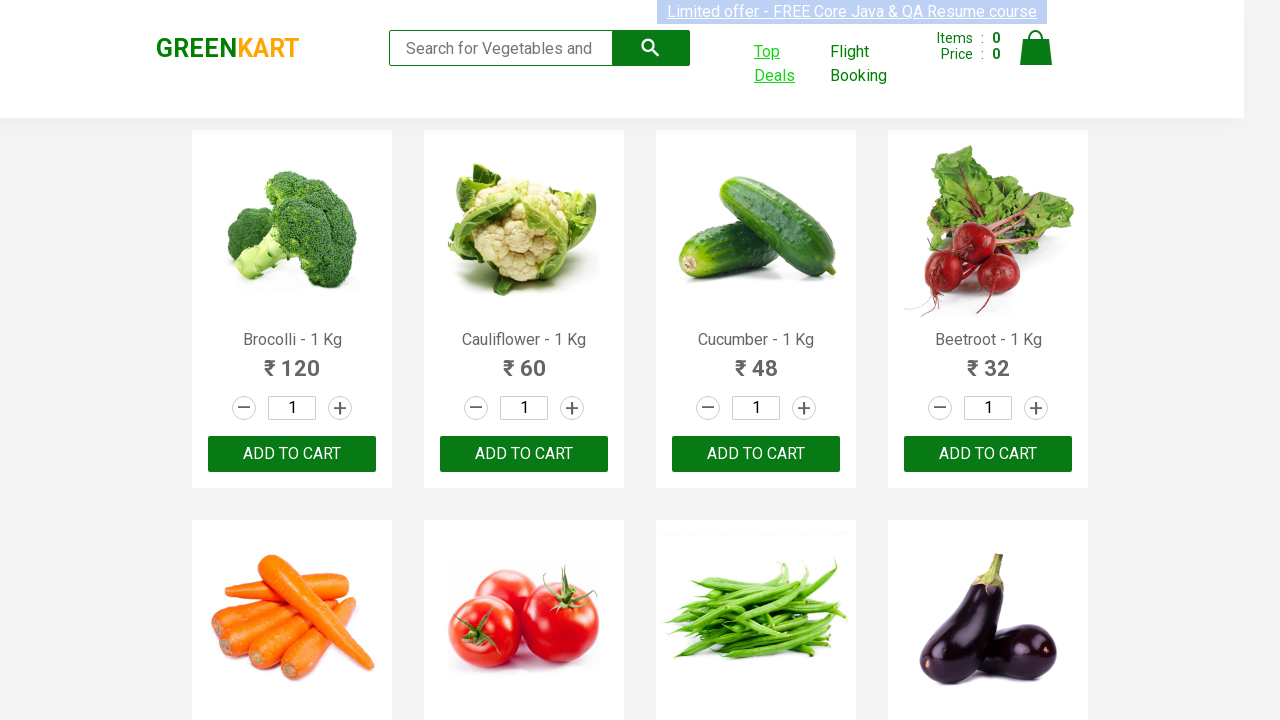